Tests scrolling from an iframe element origin by a given amount to reveal a checkbox inside the iframe

Starting URL: https://selenium.dev/selenium/web/scrolling_tests/frame_with_nested_scrolling_frame_out_of_view.html

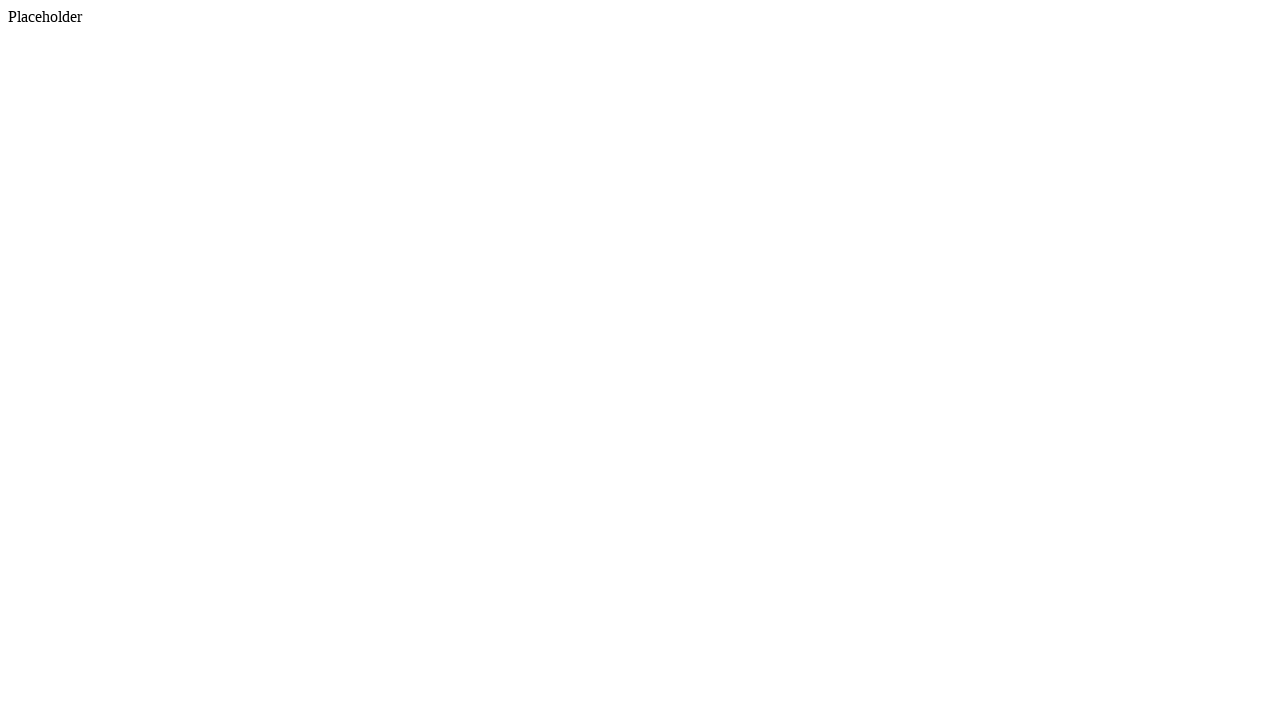

Scrolled iframe into view
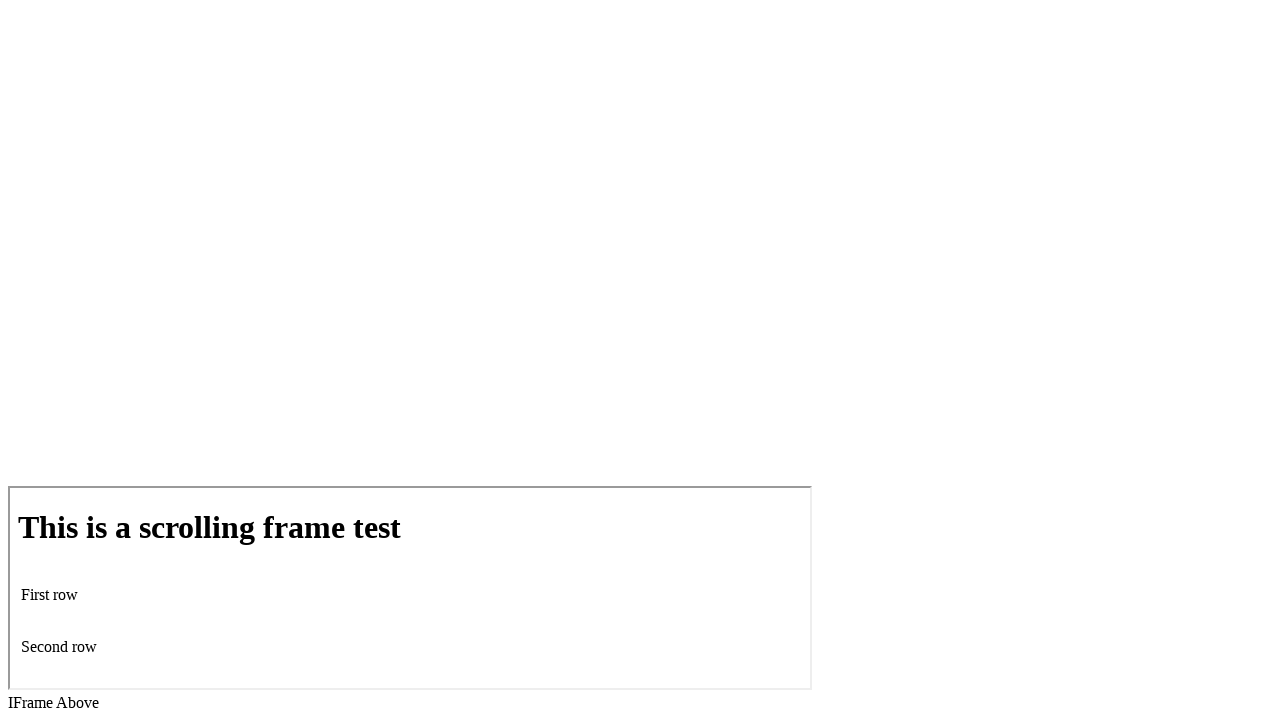

Located iframe element
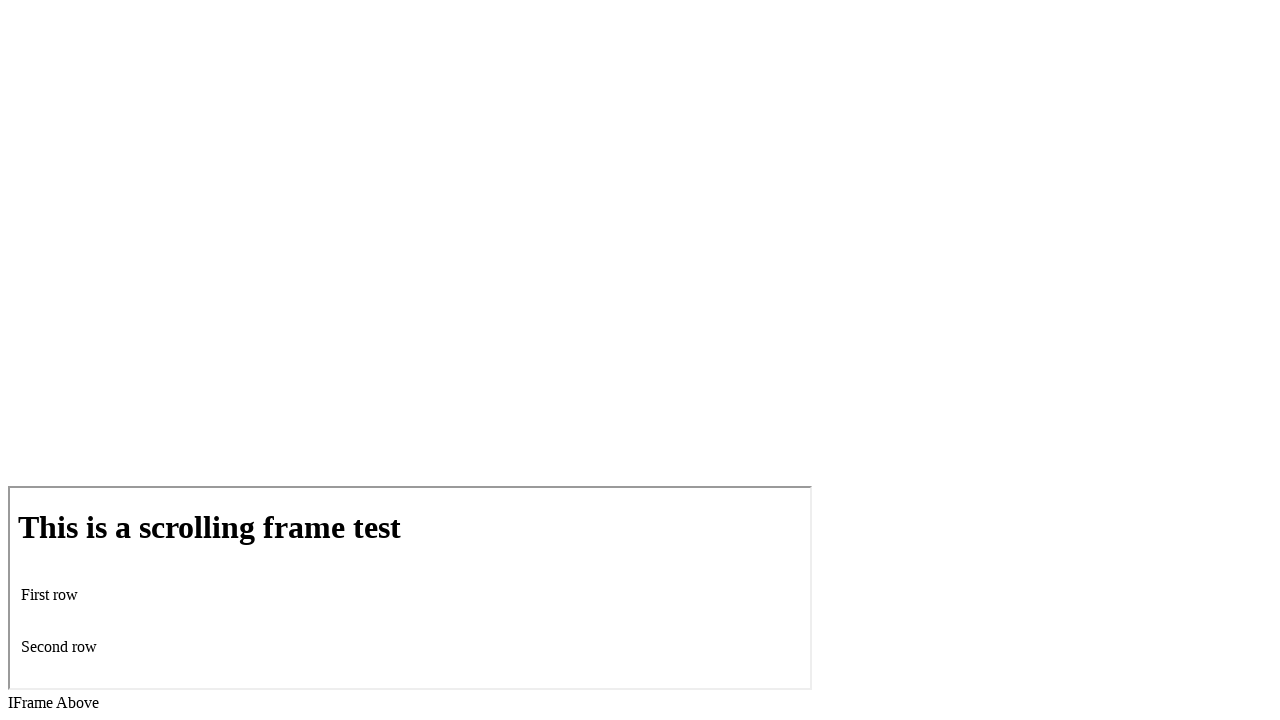

Scrolled within iframe by 200 pixels to reveal checkbox
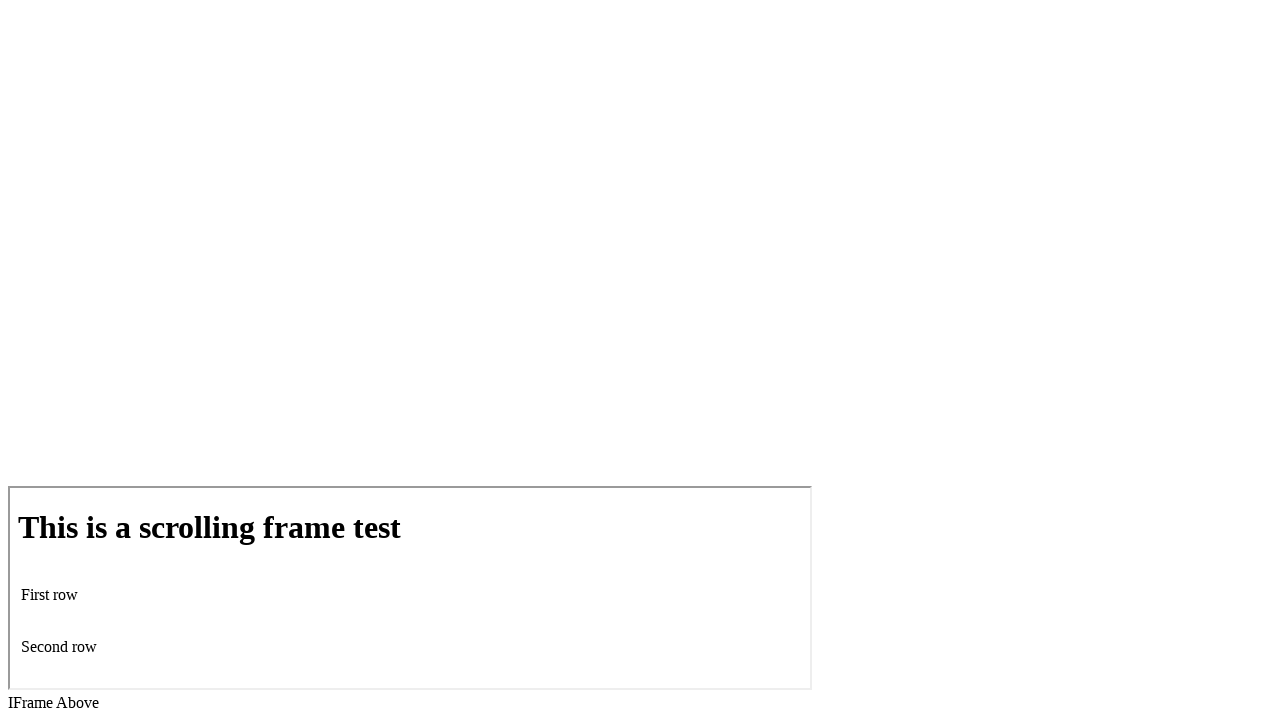

Verified checkbox is visible inside the iframe
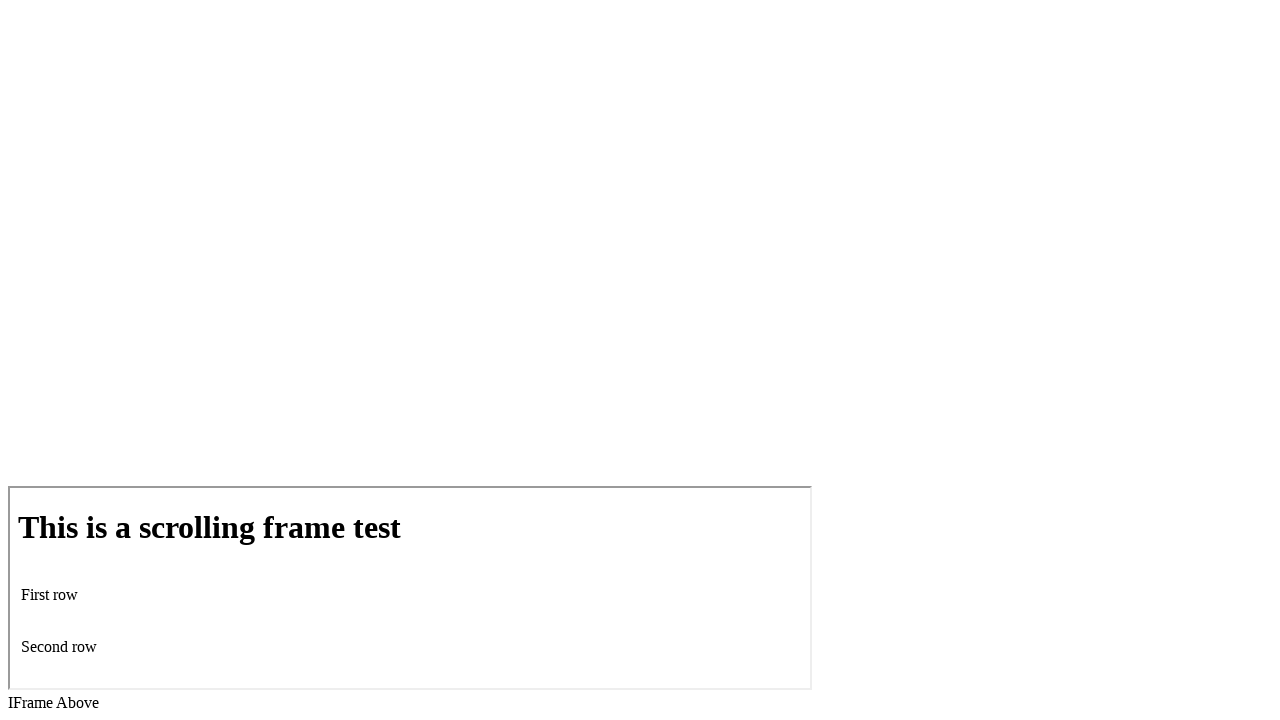

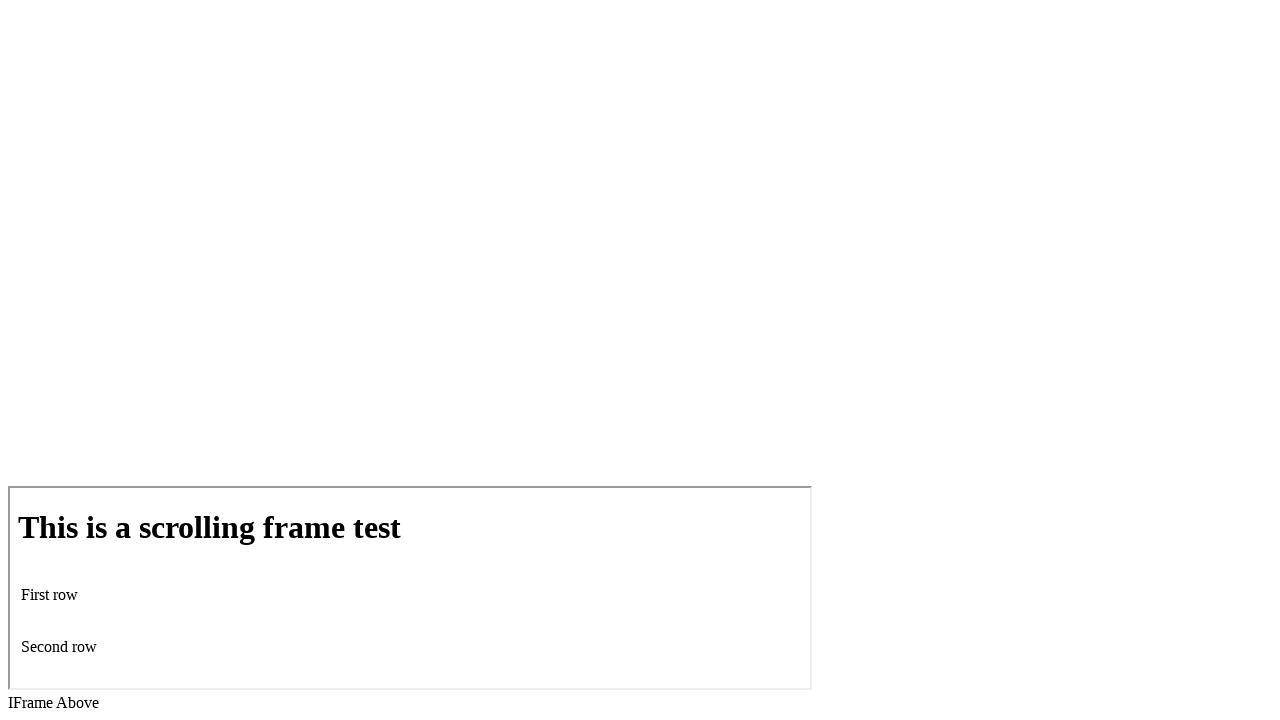